Tests drag and drop functionality by dragging an element from source to destination within an iframe

Starting URL: https://jqueryui.com/droppable

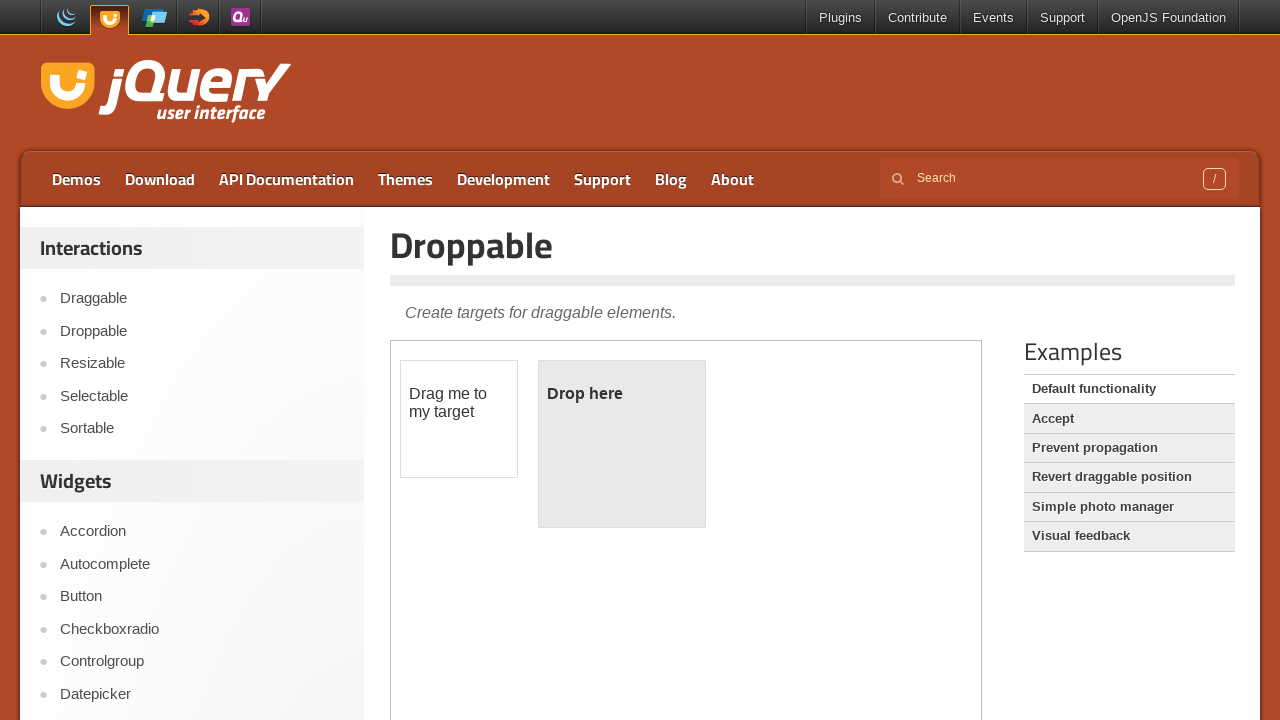

Located the iframe containing the drag and drop demo
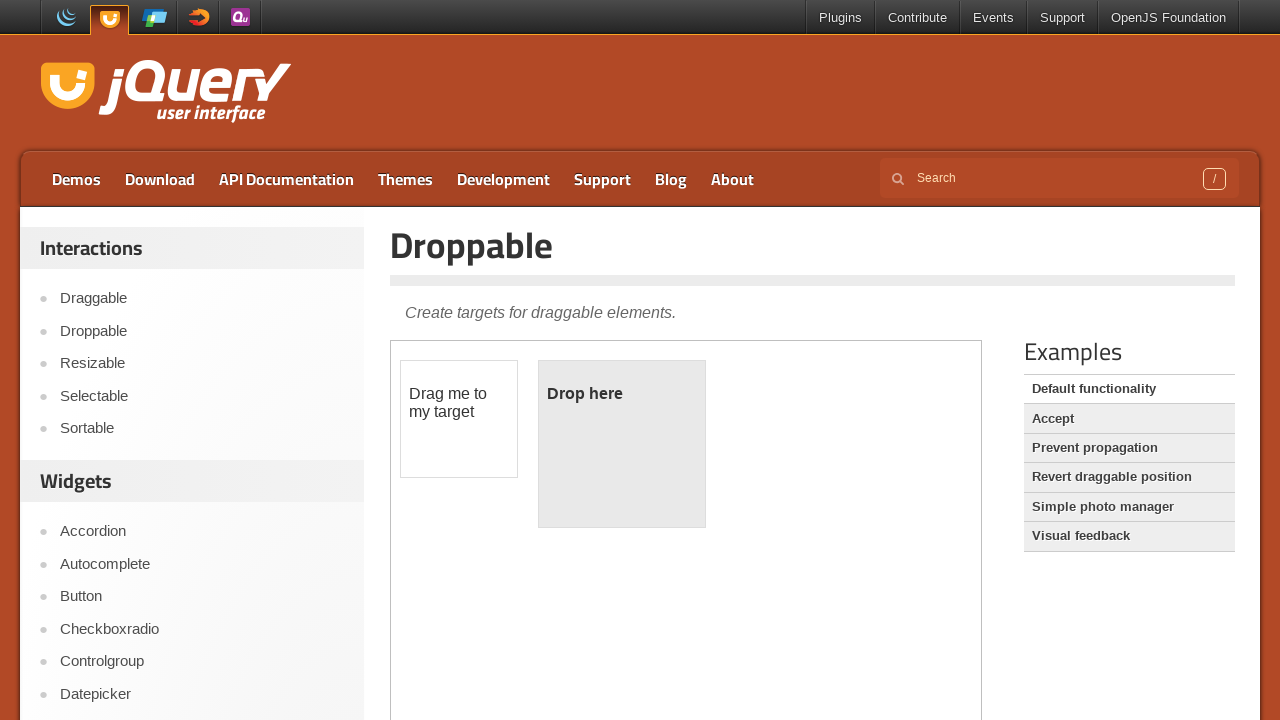

Located the draggable source element
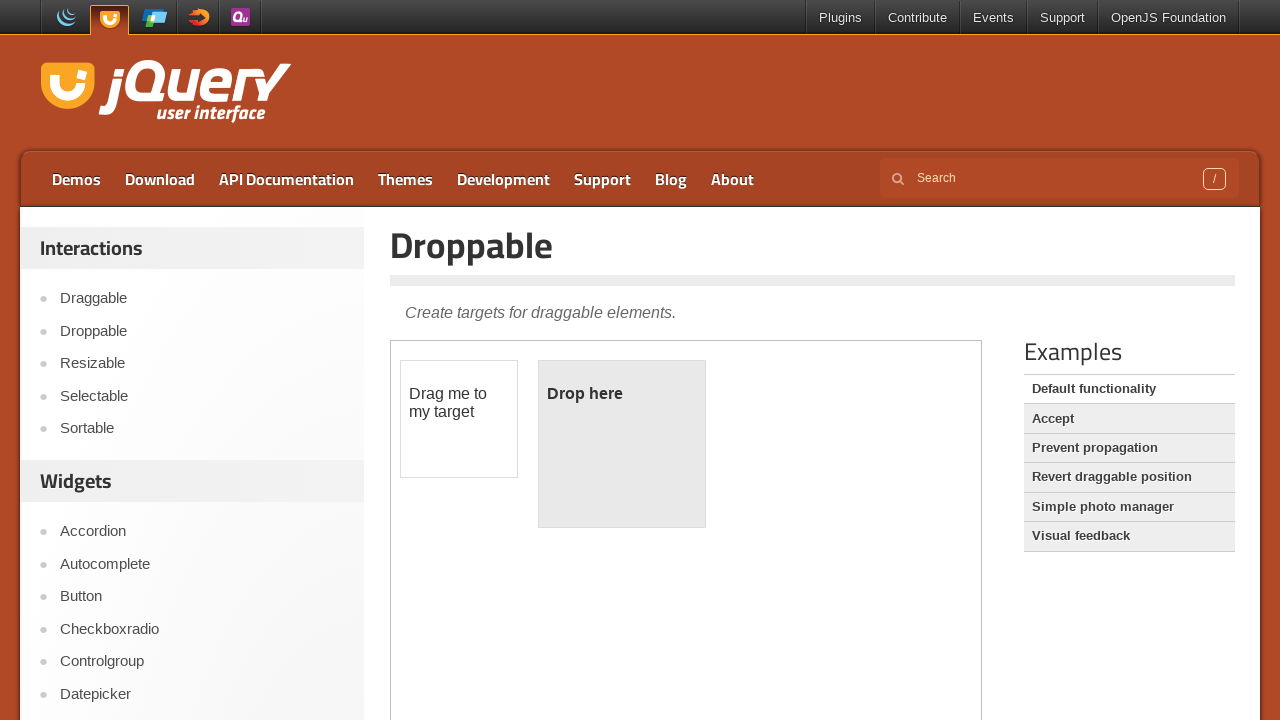

Located the droppable target element
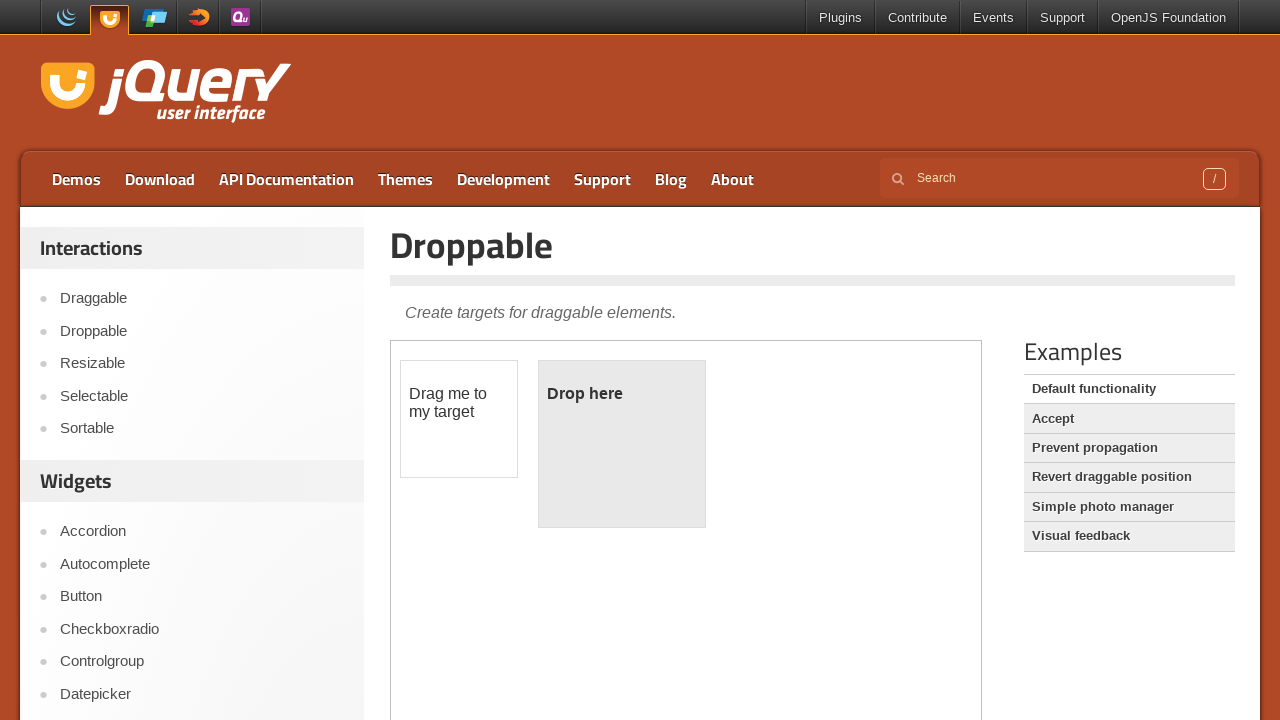

Dragged element from source to destination at (622, 444)
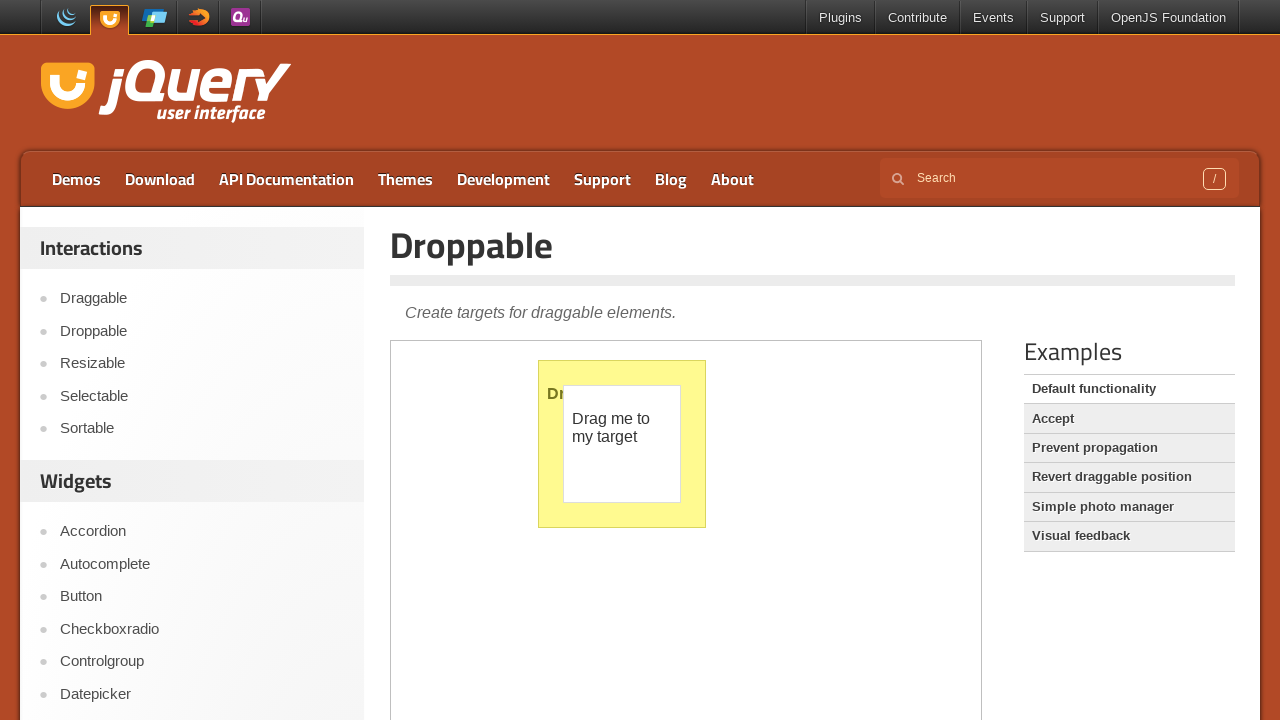

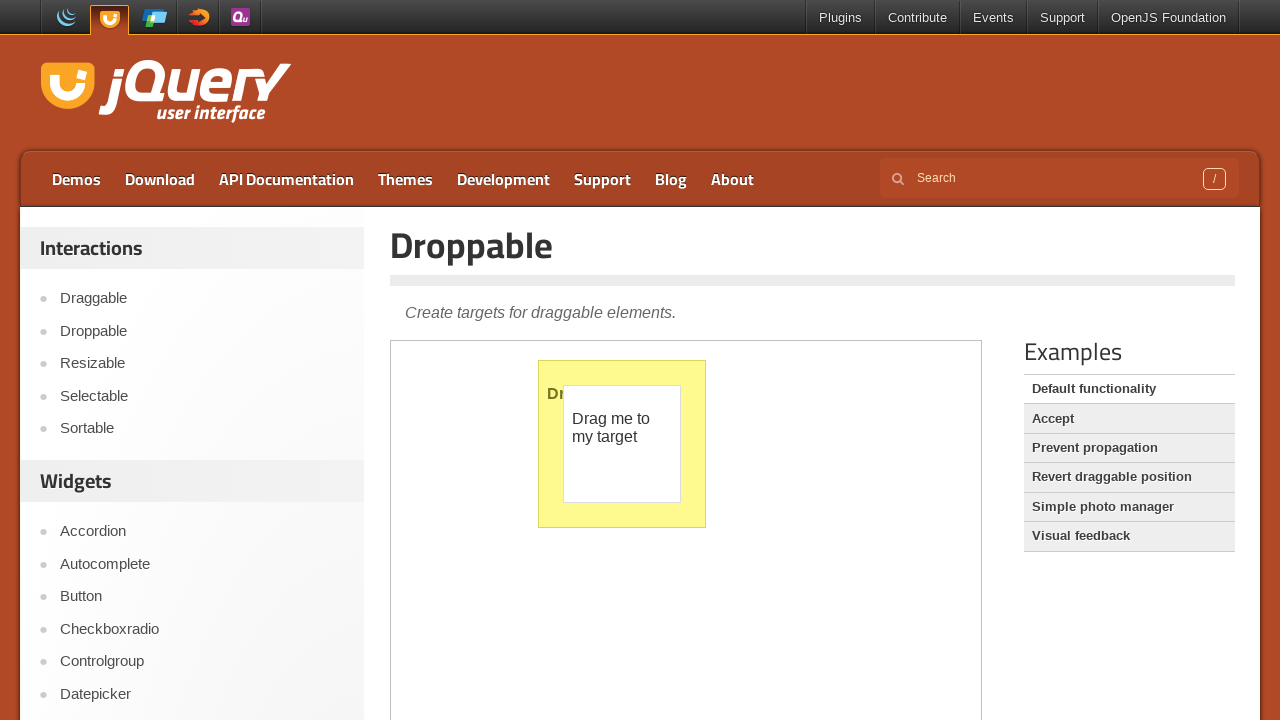